Tests login form validation by submitting a valid username with blank password, verifying the password required error message

Starting URL: https://www.saucedemo.com/

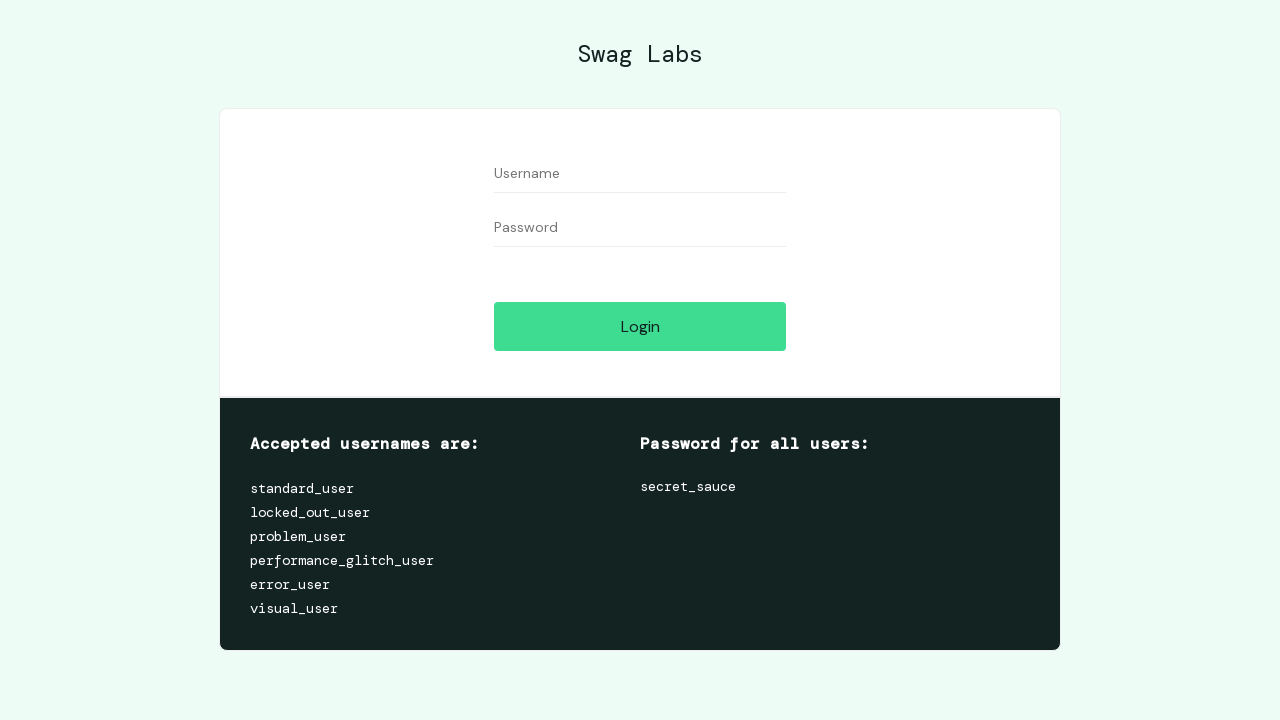

Filled username field with 'standard_user' on #user-name
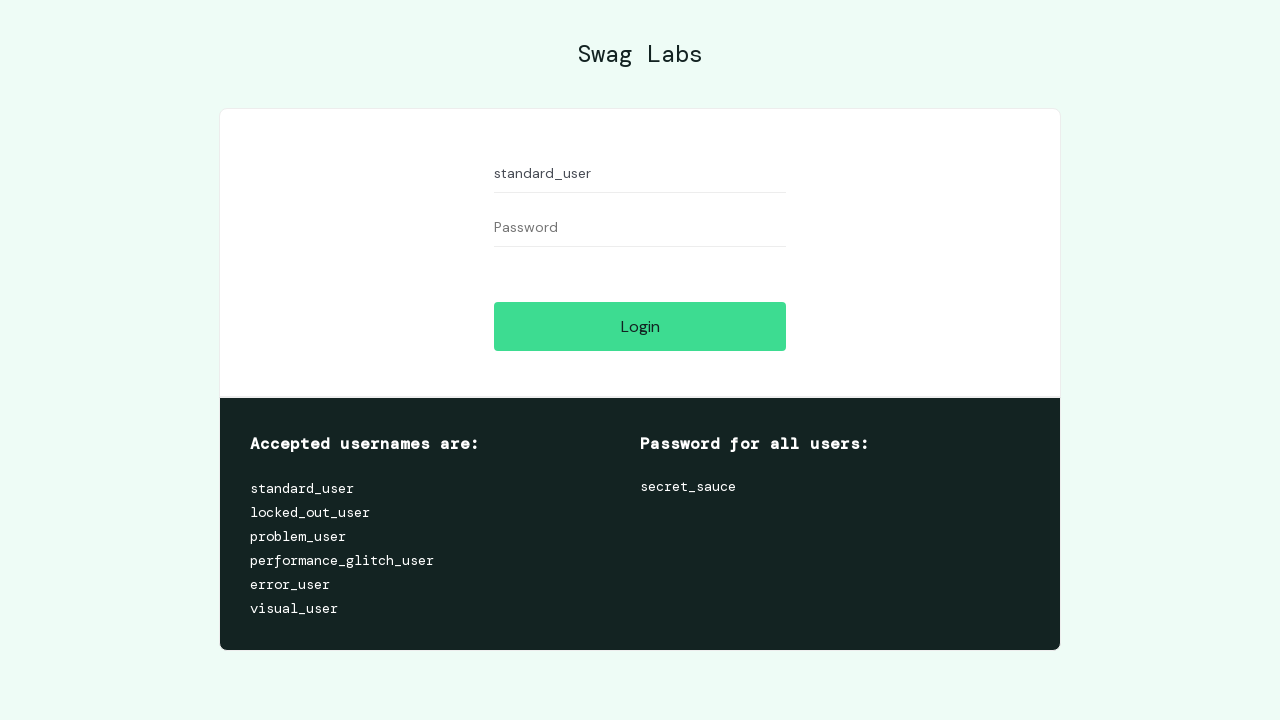

Left password field blank on #password
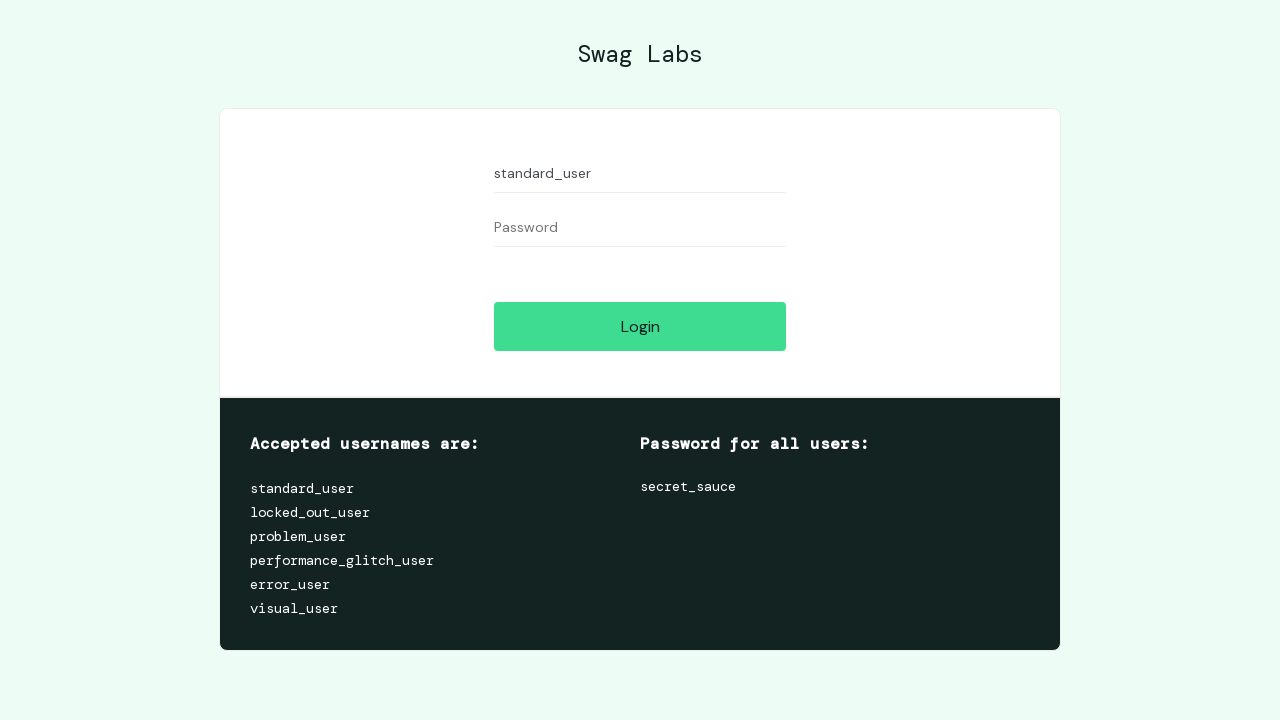

Clicked login button with valid username and blank password at (640, 326) on #login-button
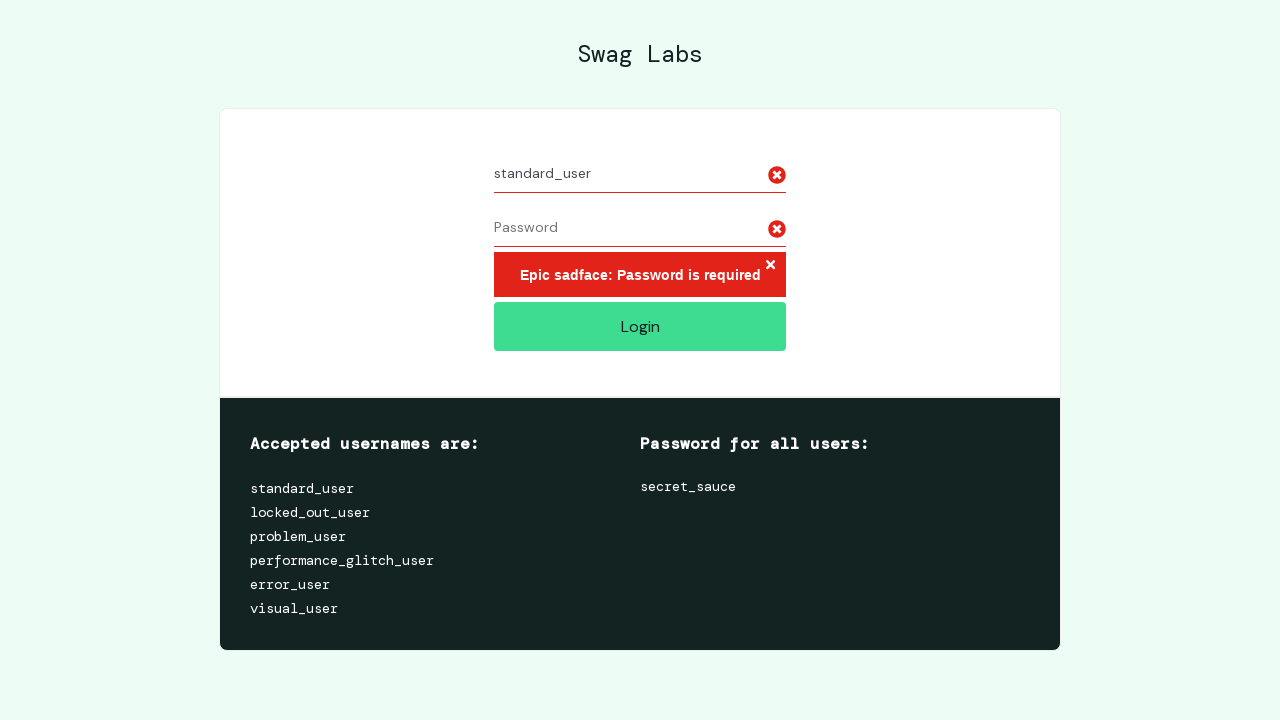

Password required error message appeared
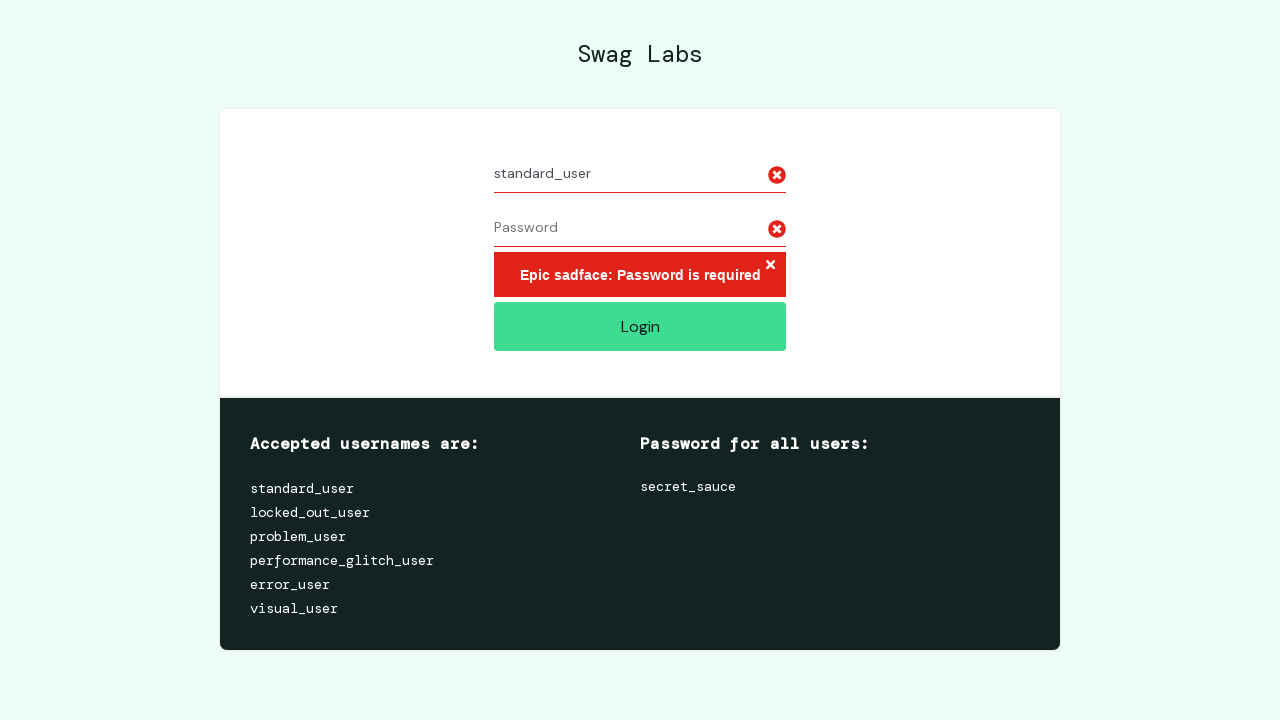

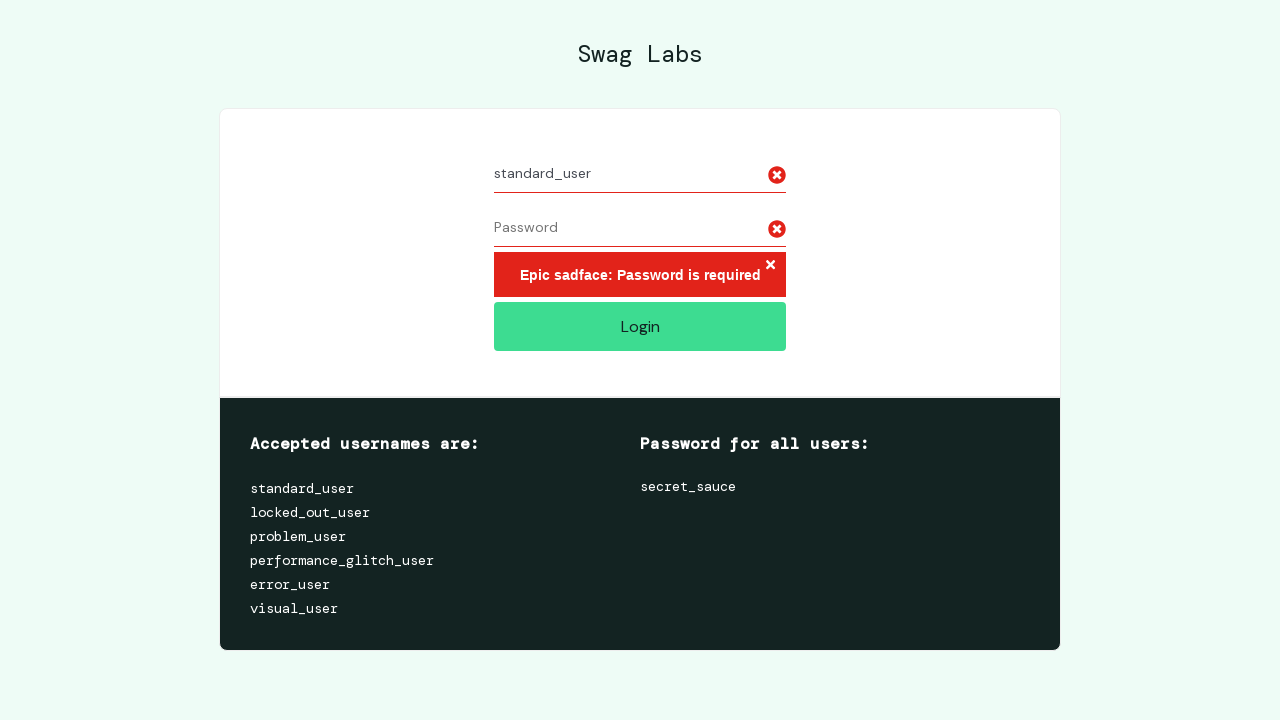